Clicks on the Orders link and verifies that a login button is displayed on the resulting page

Starting URL: https://www.bstackdemo.com/

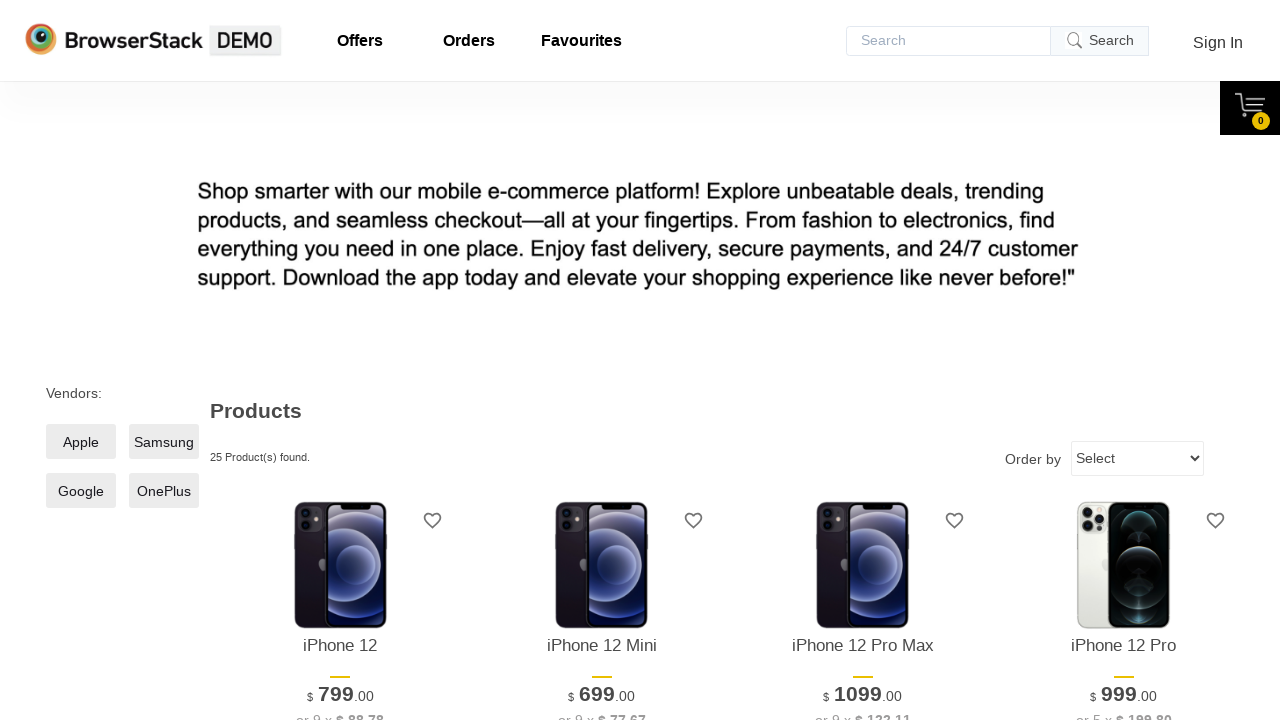

Clicked on the Orders link at (469, 41) on a#orders
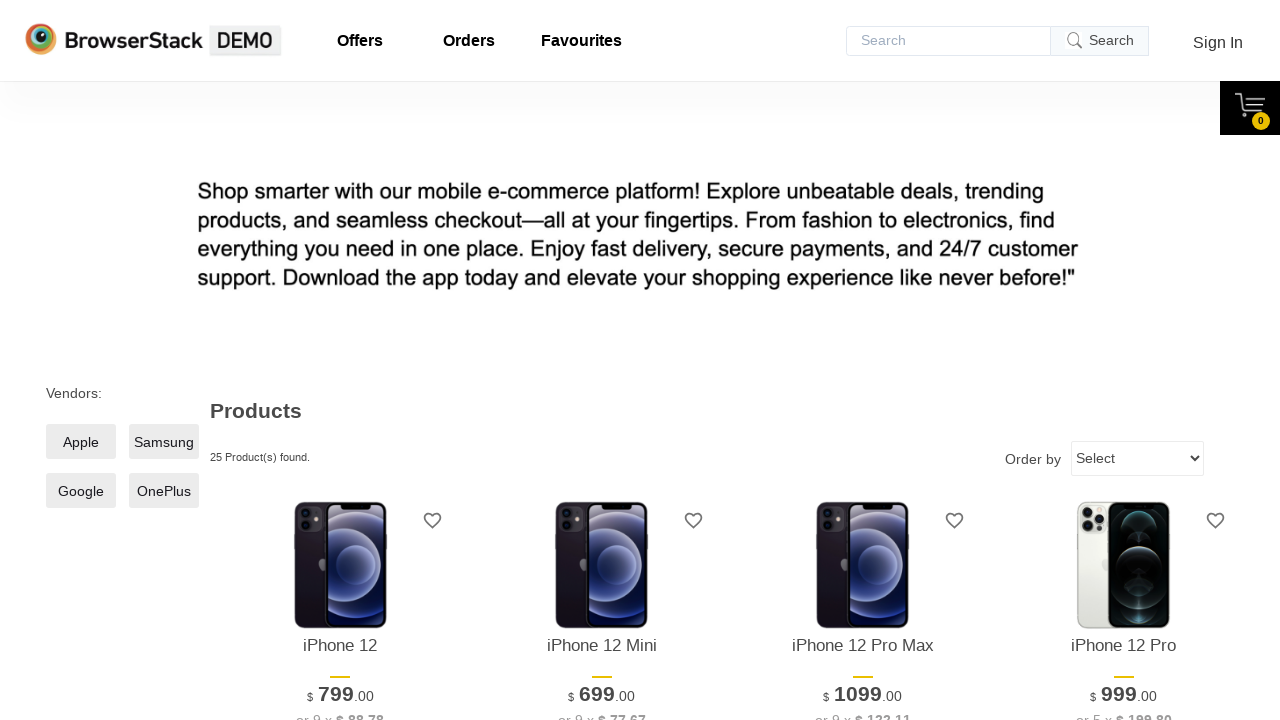

Login button became visible
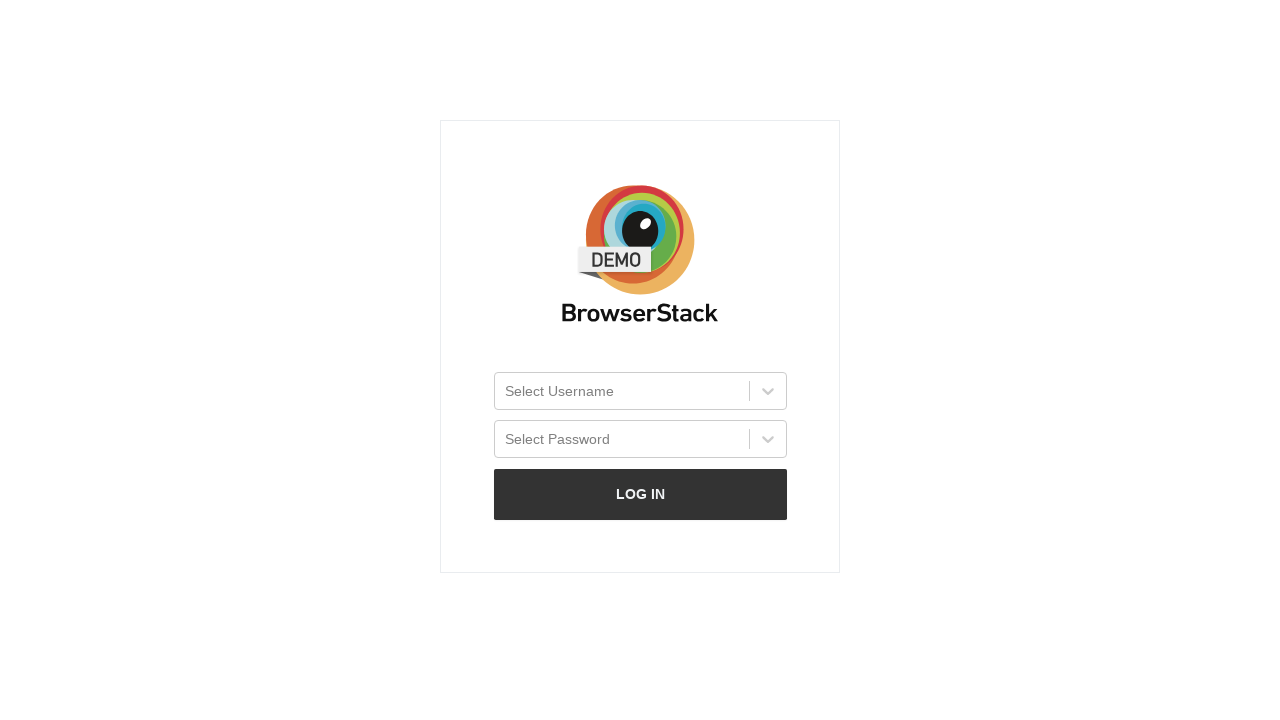

Verified that login button is displayed
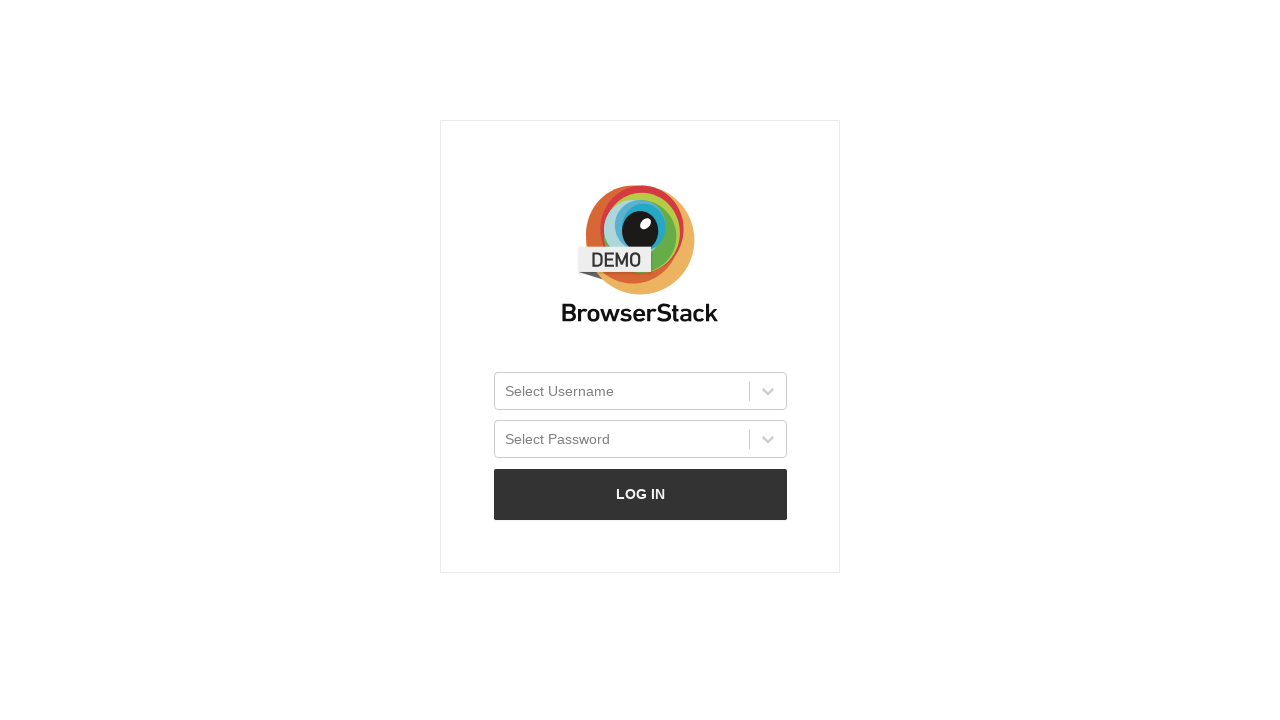

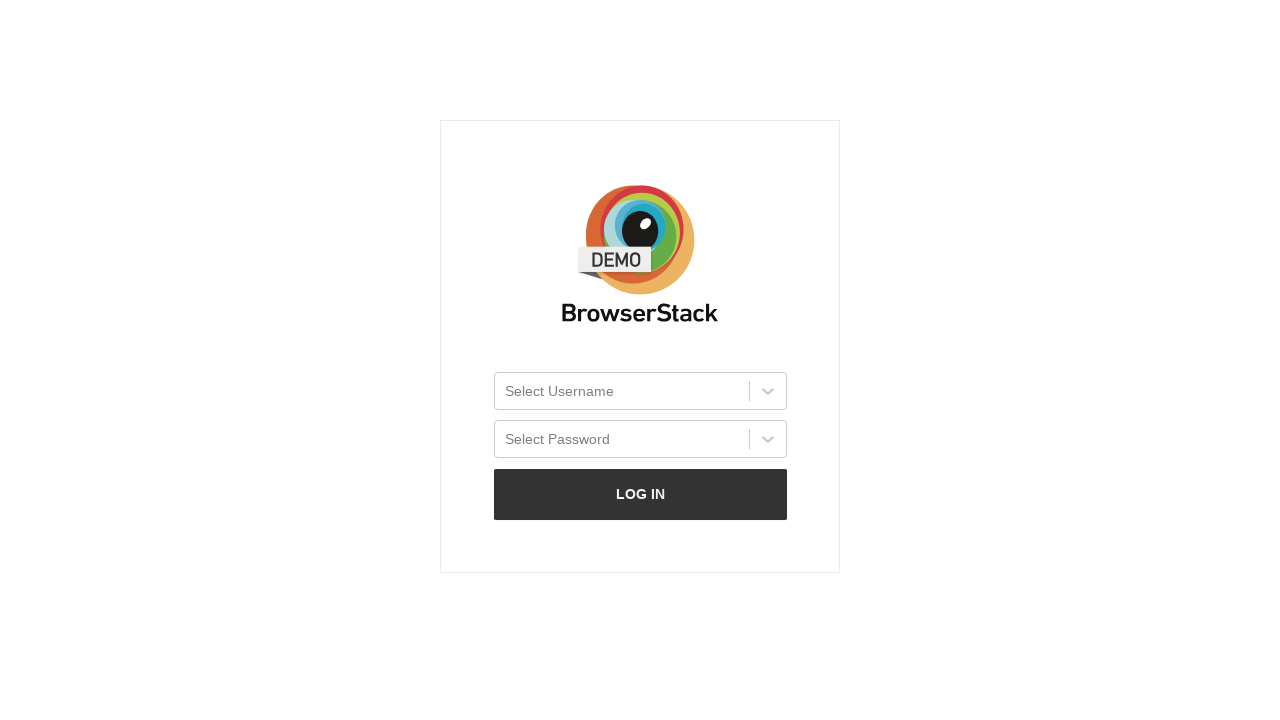